Navigates to automation exercise website, clicks on Products button, and verifies that brand categories are visible on the left sidebar

Starting URL: http://automationexercise.com

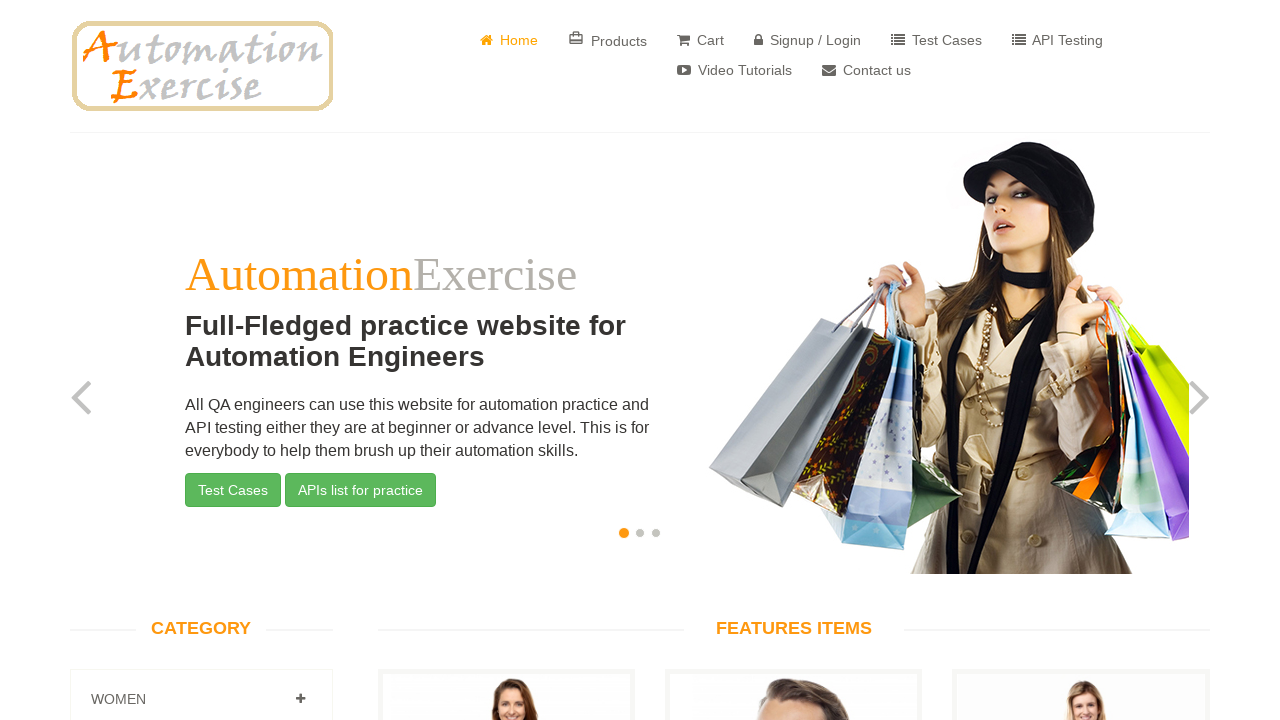

Clicked on Products button at (608, 40) on a:has-text(' Products')
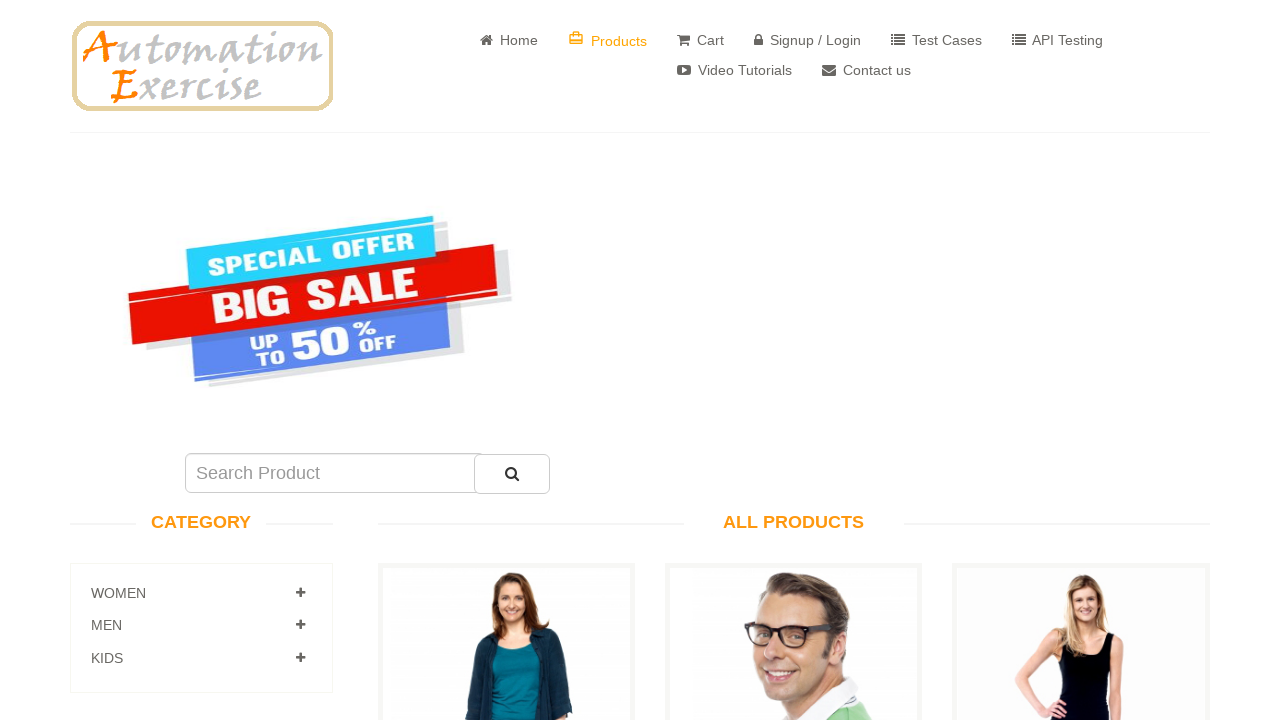

Verified that brand categories are visible on the left sidebar
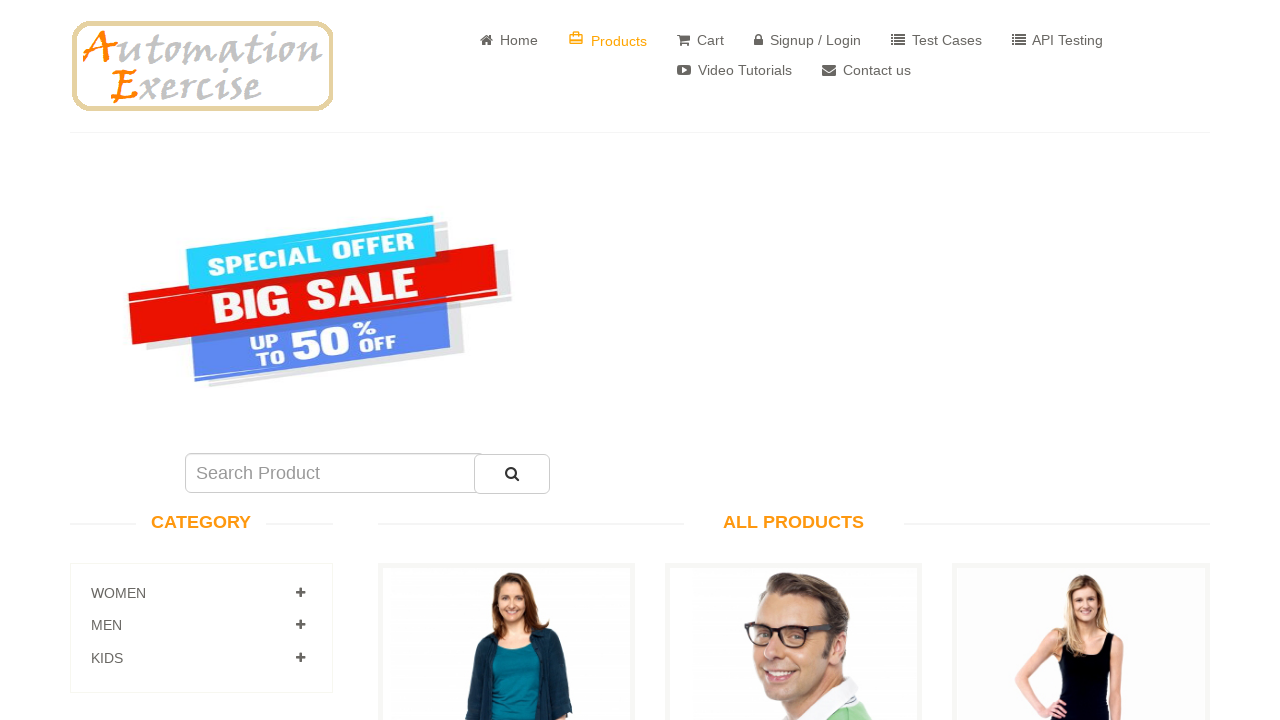

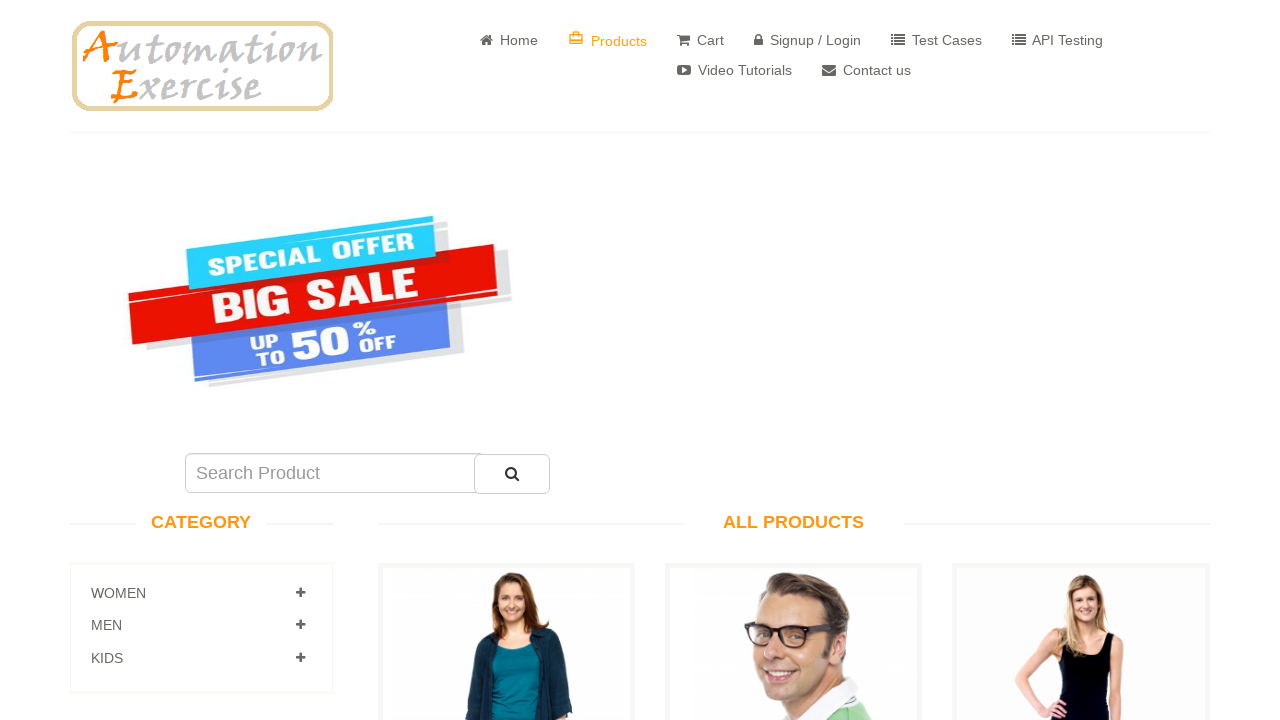